Tests multi-select dropdown functionality by selecting and deselecting options using different methods (by text, index, and value)

Starting URL: https://www.hyrtutorials.com/p/html-dropdown-elements-practice.html

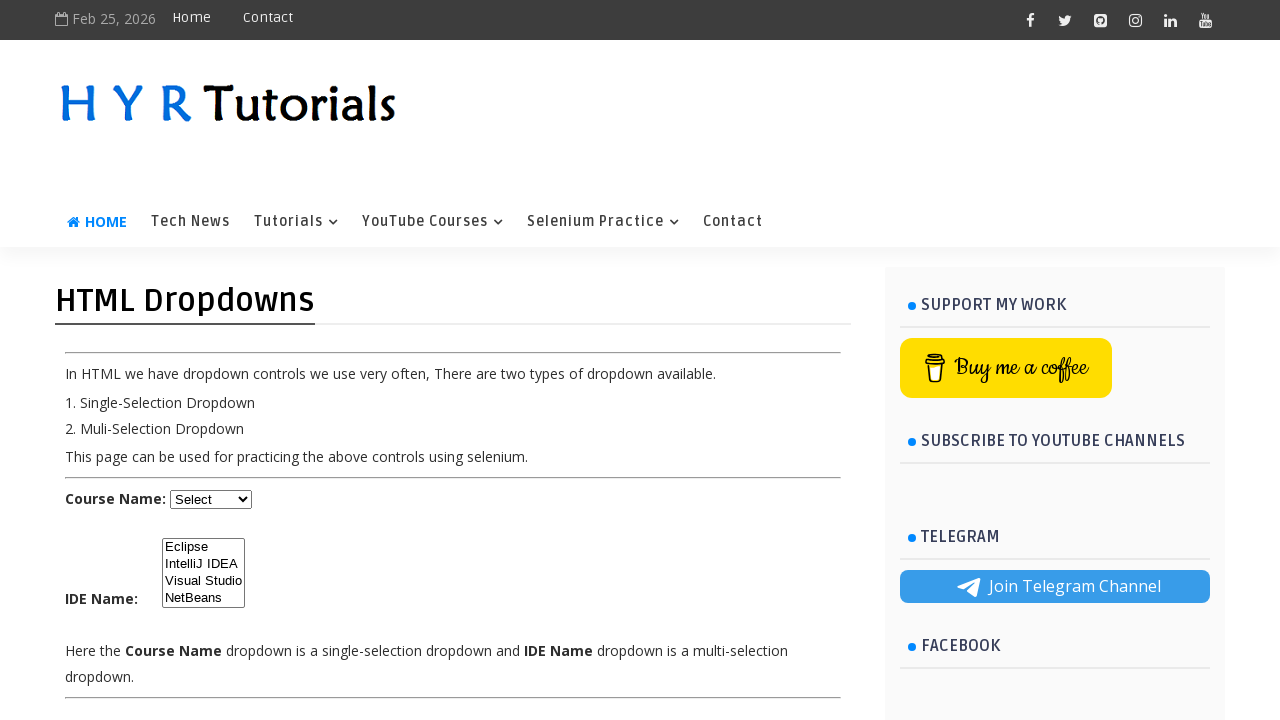

Located multi-select dropdown element with id 'ide'
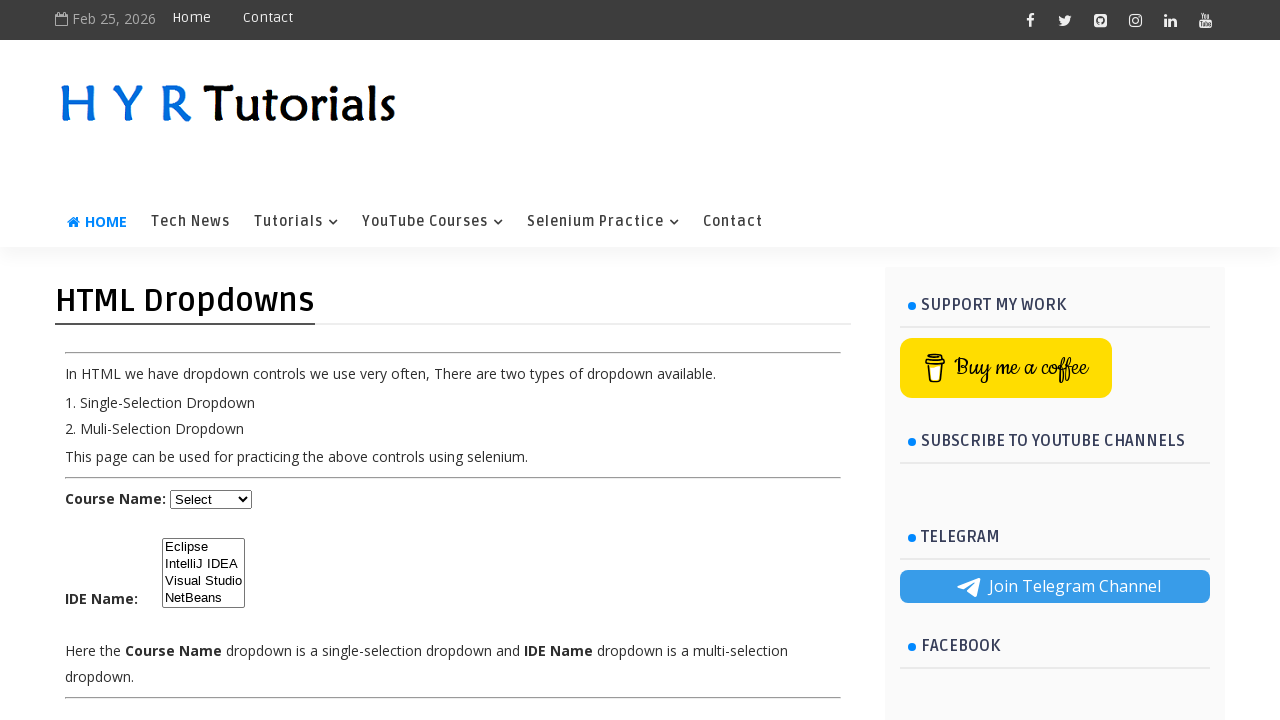

Selected 'NetBeans' option by visible text on #ide
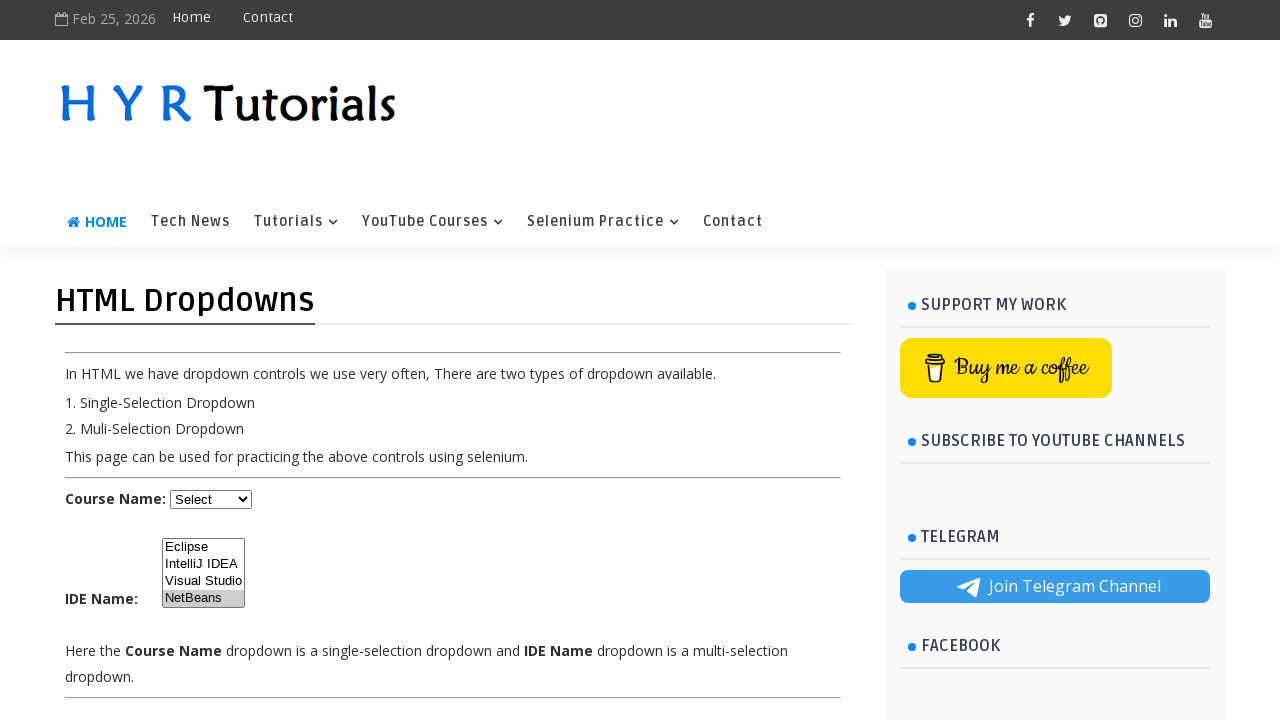

Selected option at index 0 (Eclipse) on #ide
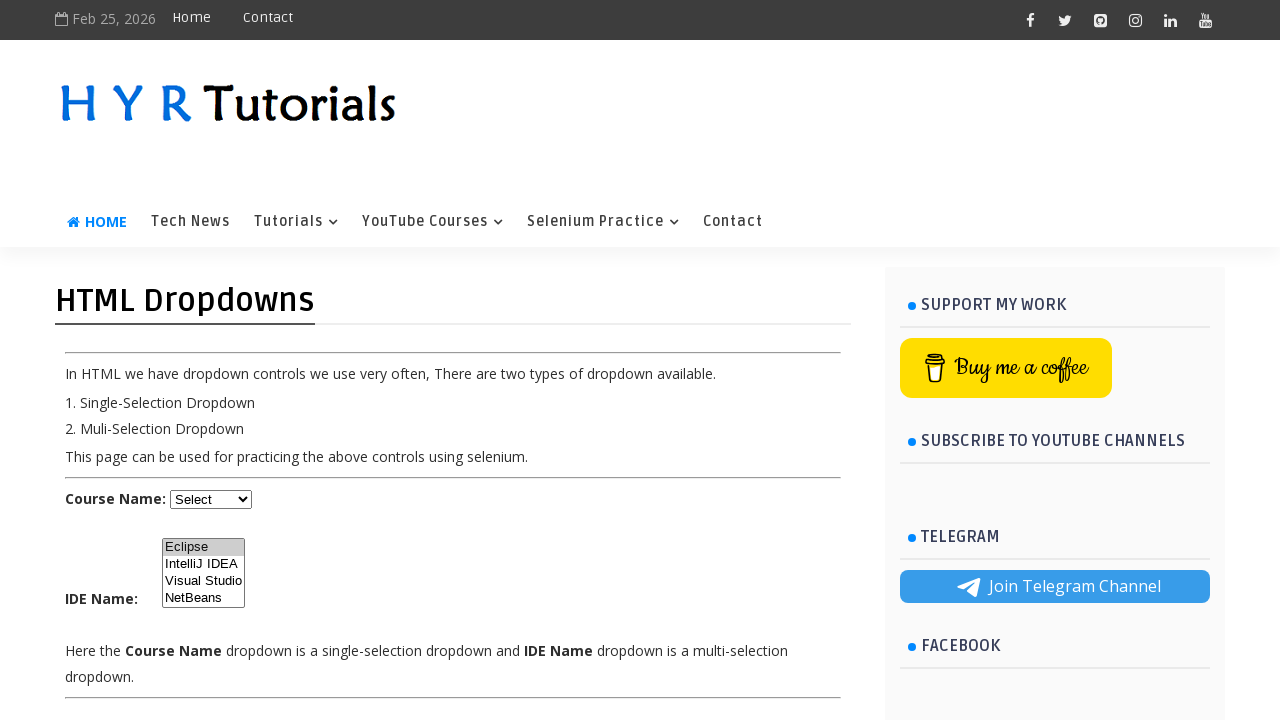

Selected option with value 'ij' (IntelliJ IDEA) on #ide
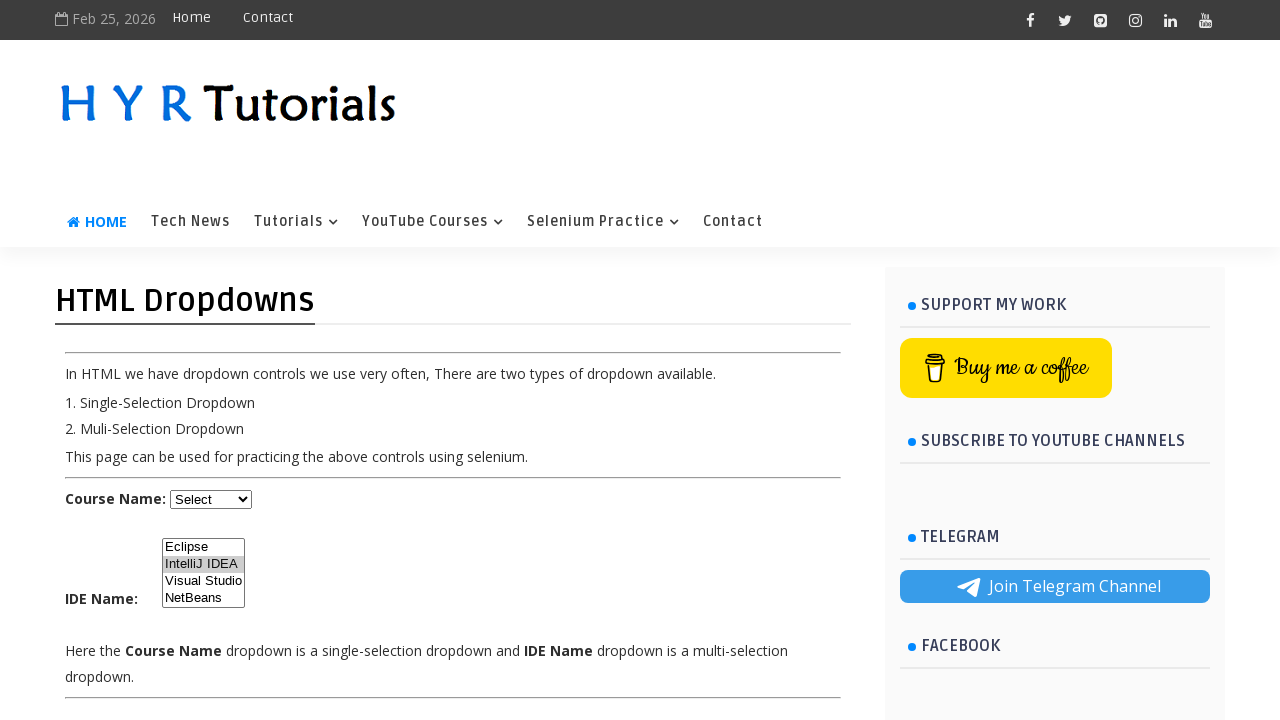

Retrieved first selected option text: IntelliJ IDEA
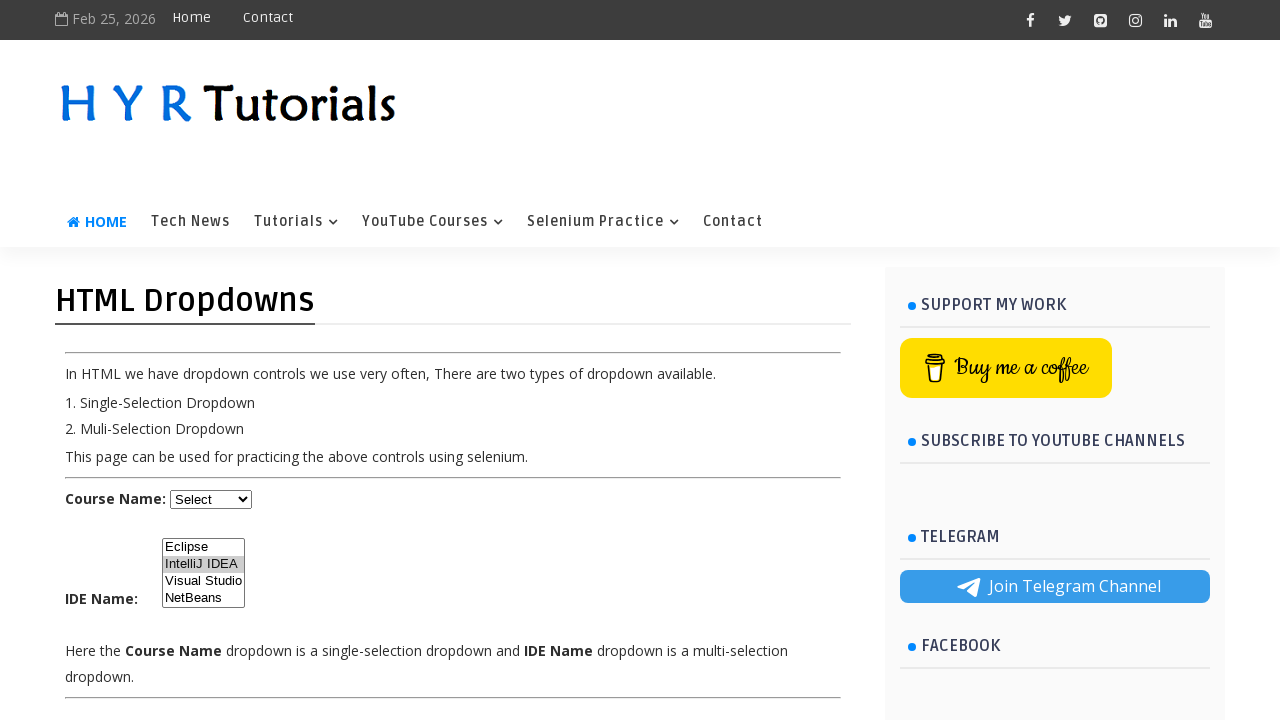

Checked if dropdown has 'multiple' attribute
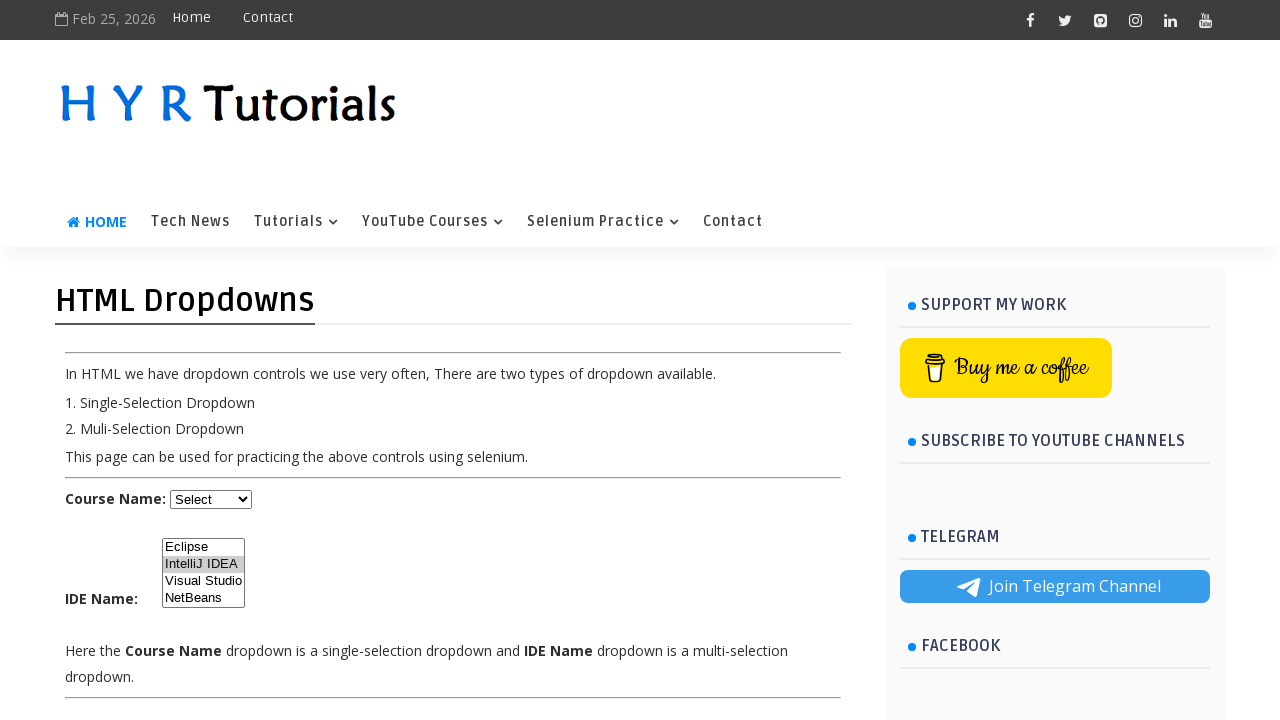

Confirmed dropdown allows multiple selections
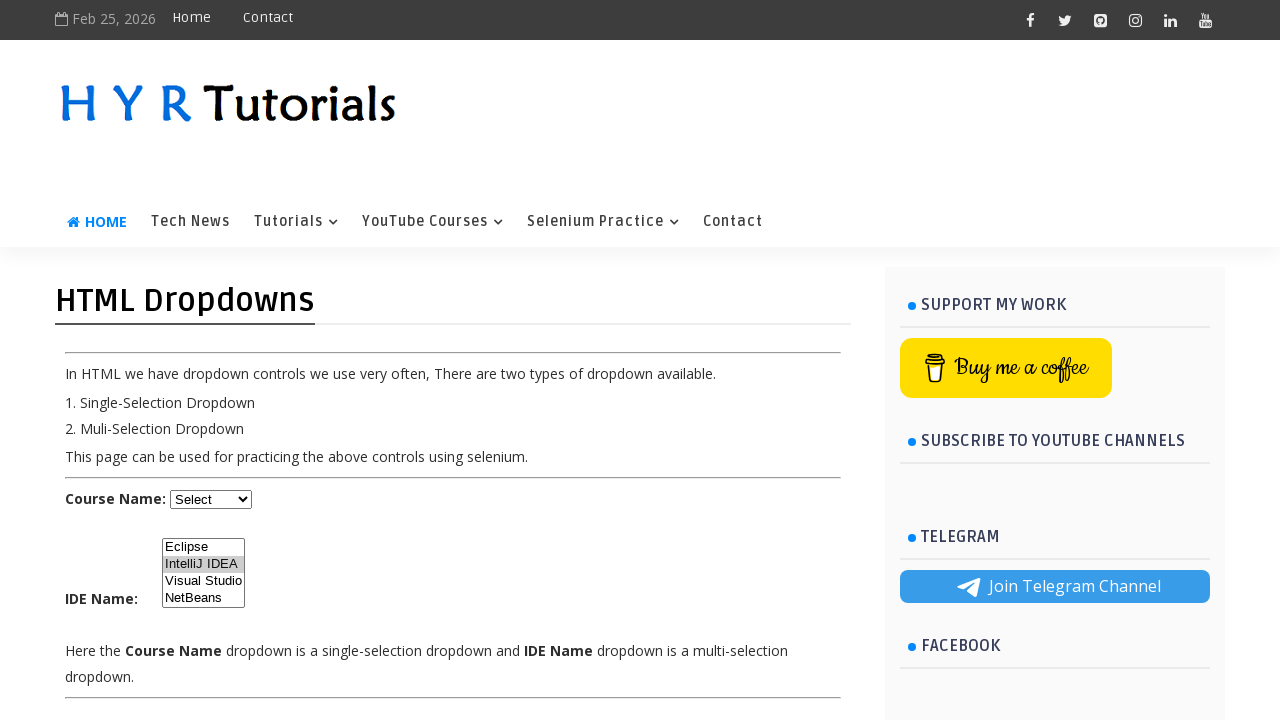

Waited 3 seconds before deselecting options
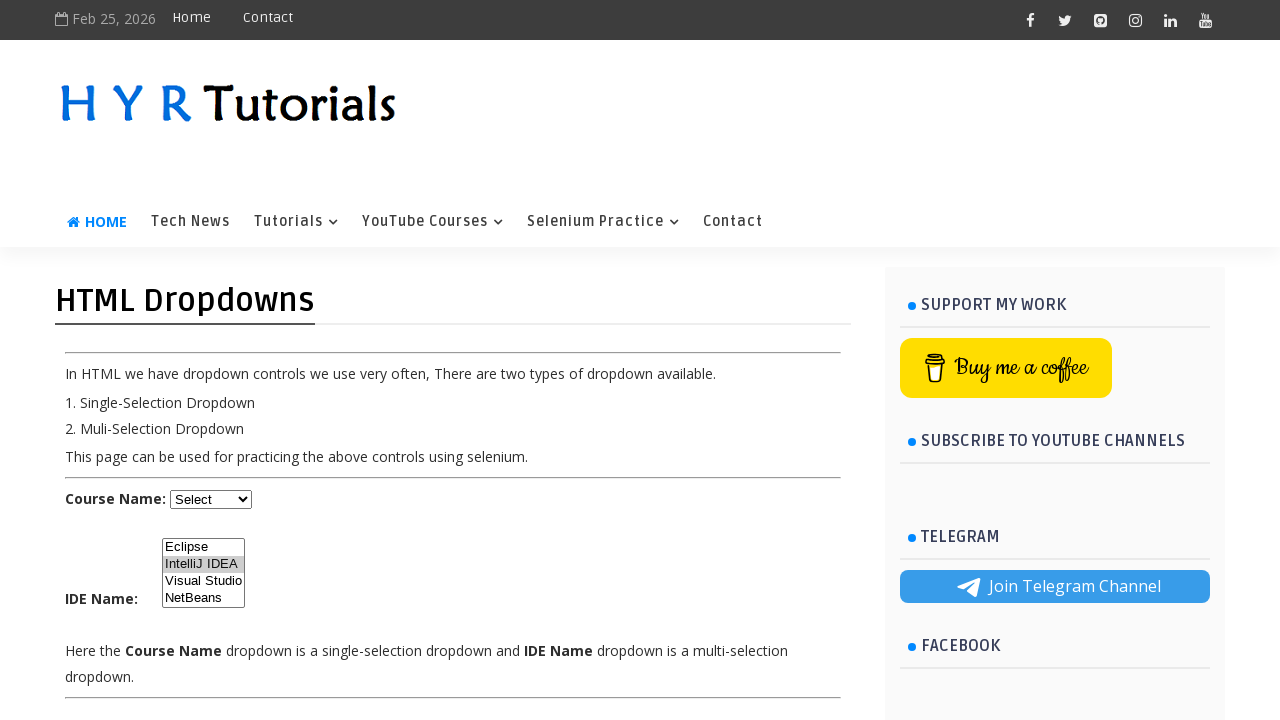

Deselected option at index 3 (Visual Studio) using JavaScript
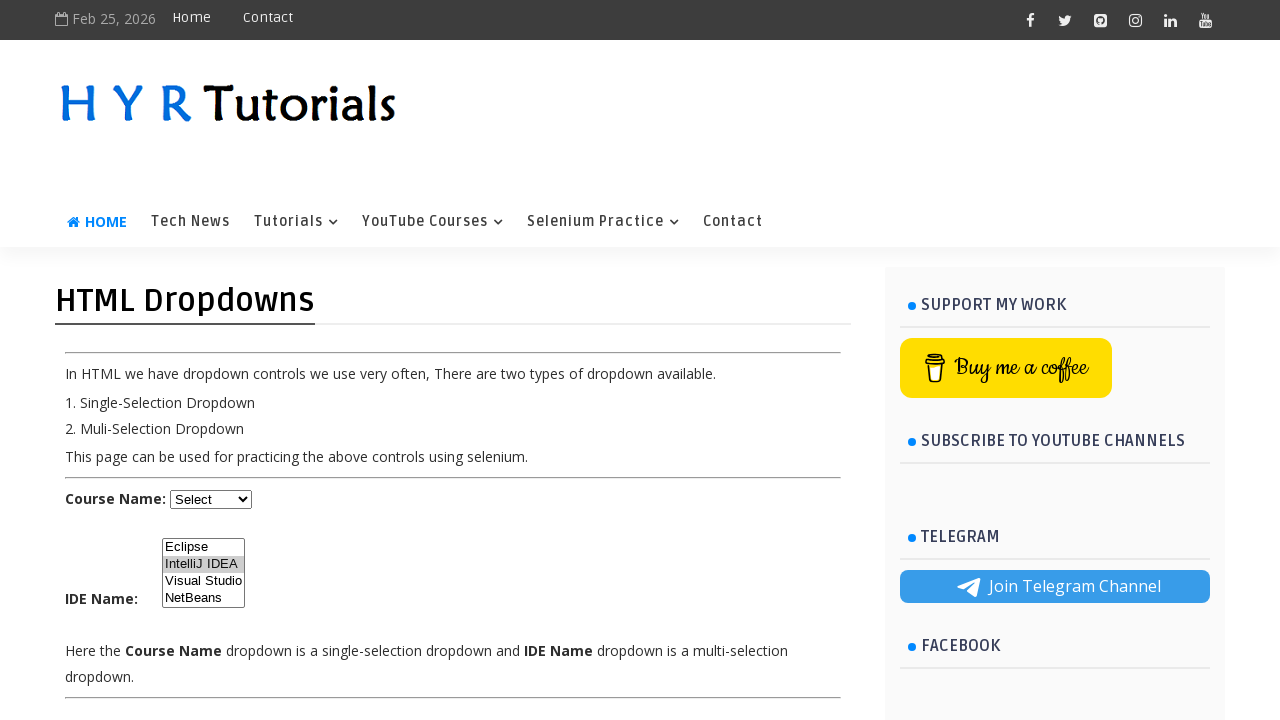

Waited 2 seconds after deselecting Visual Studio
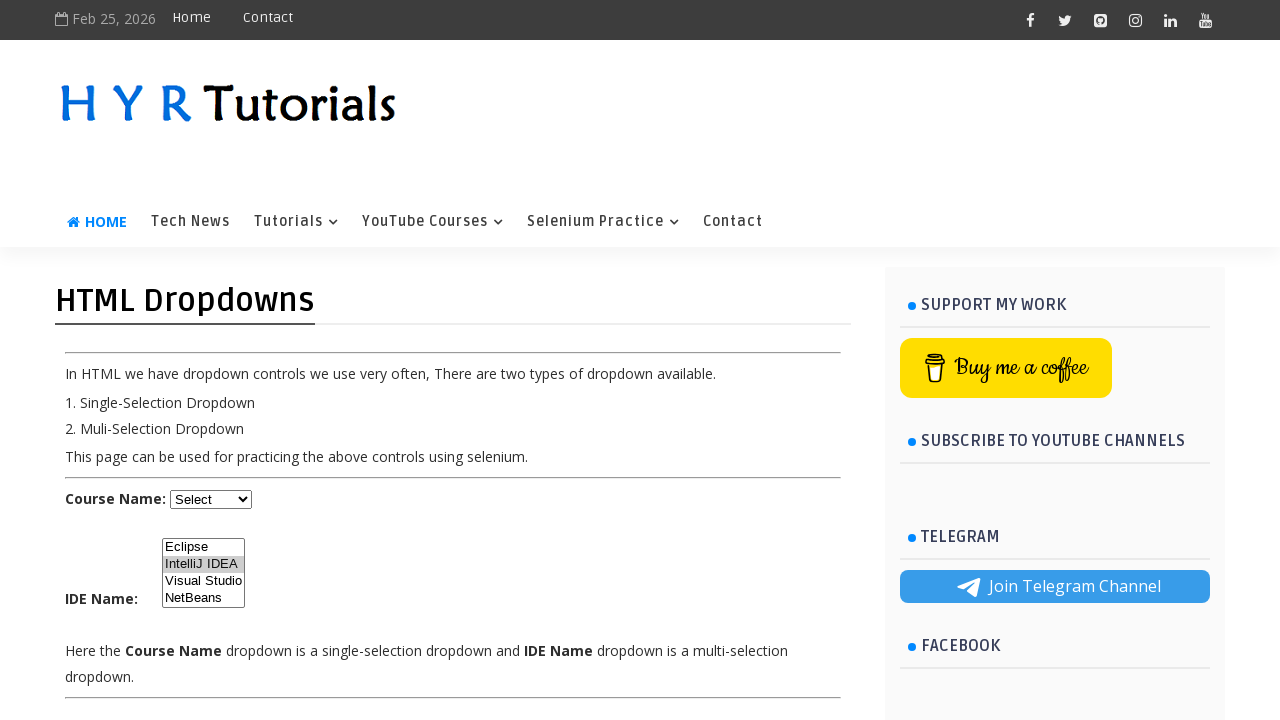

Deselected option with value 'ec' (Eclipse) using JavaScript
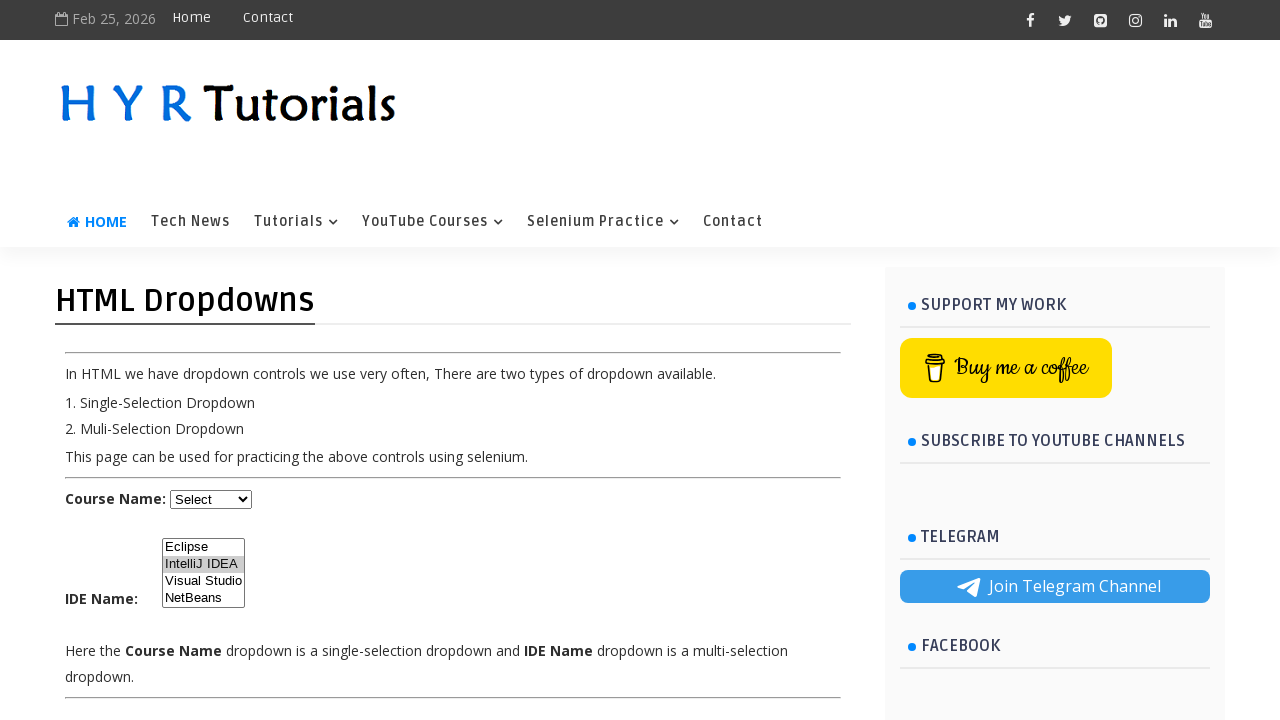

Waited 2 seconds after deselecting Eclipse
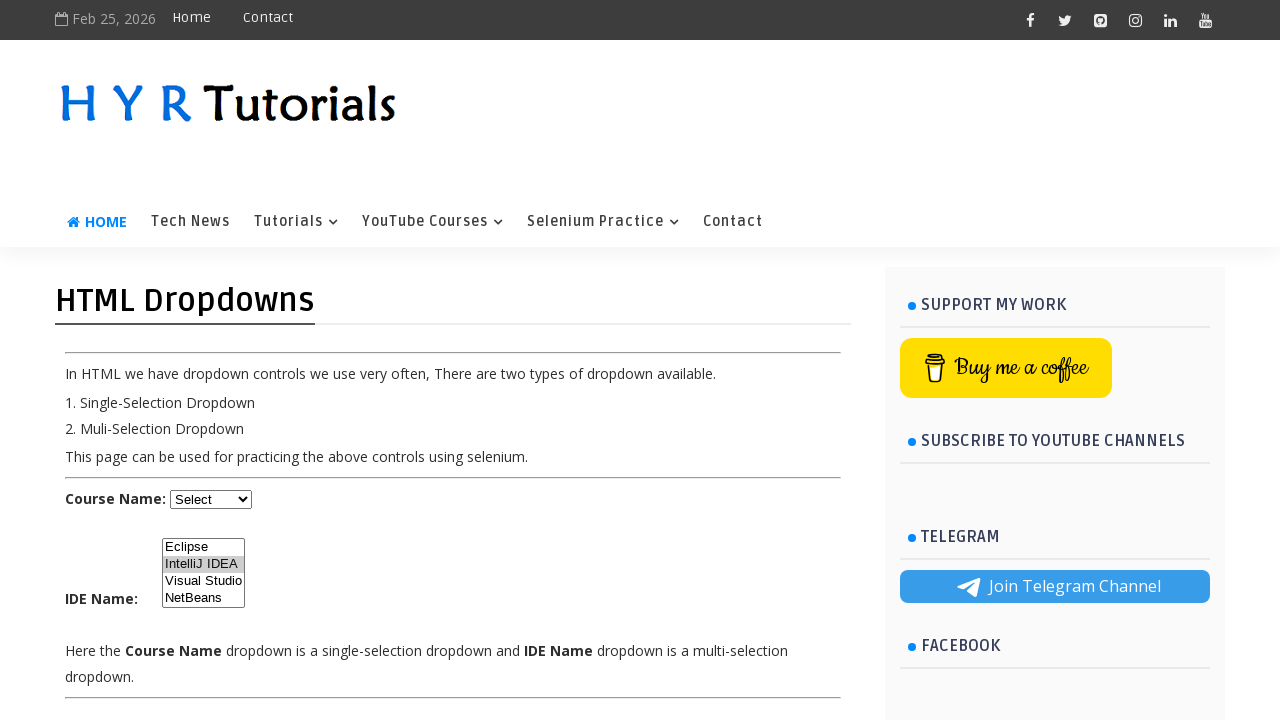

Deselected 'IntelliJ IDEA' option by visible text using JavaScript
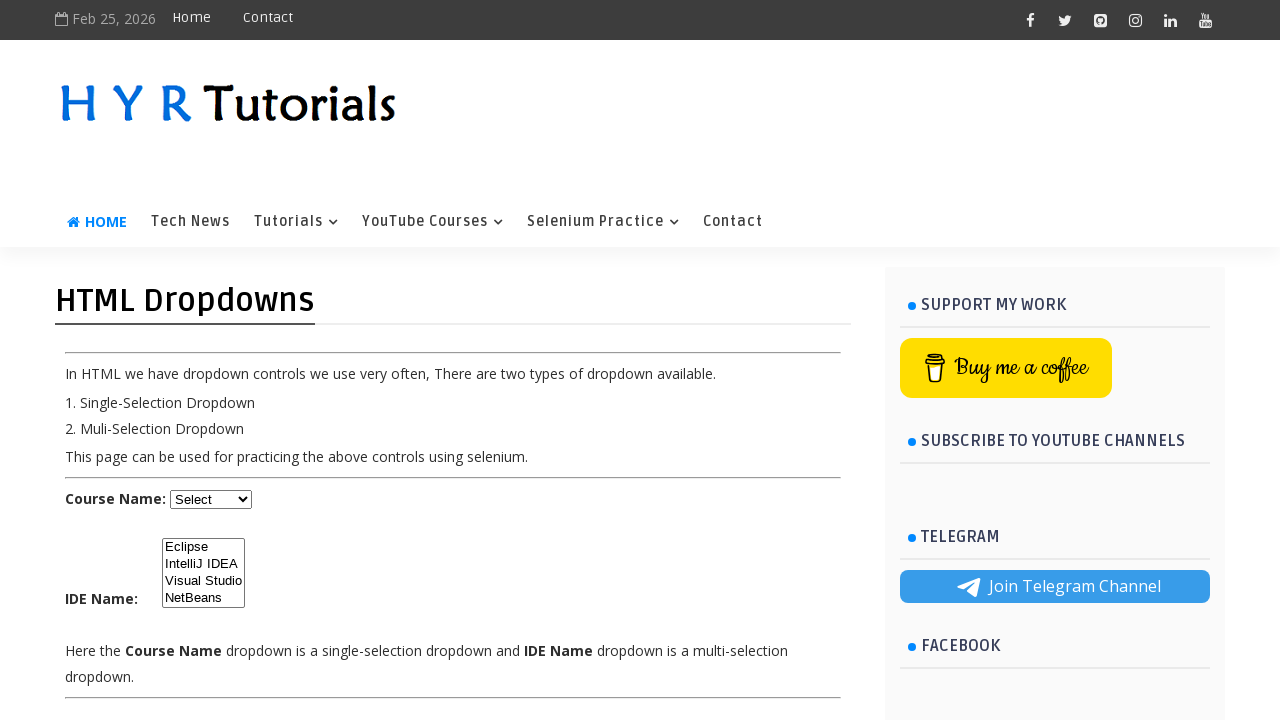

Waited 2 seconds after deselecting IntelliJ IDEA
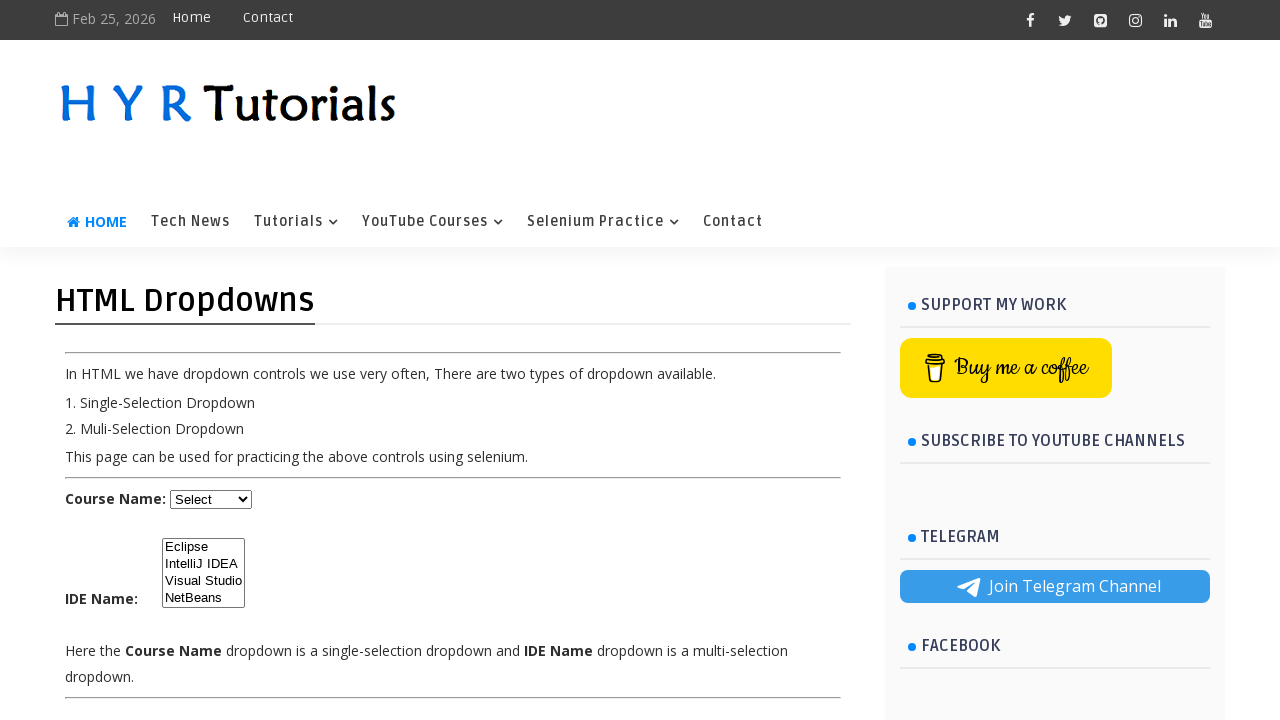

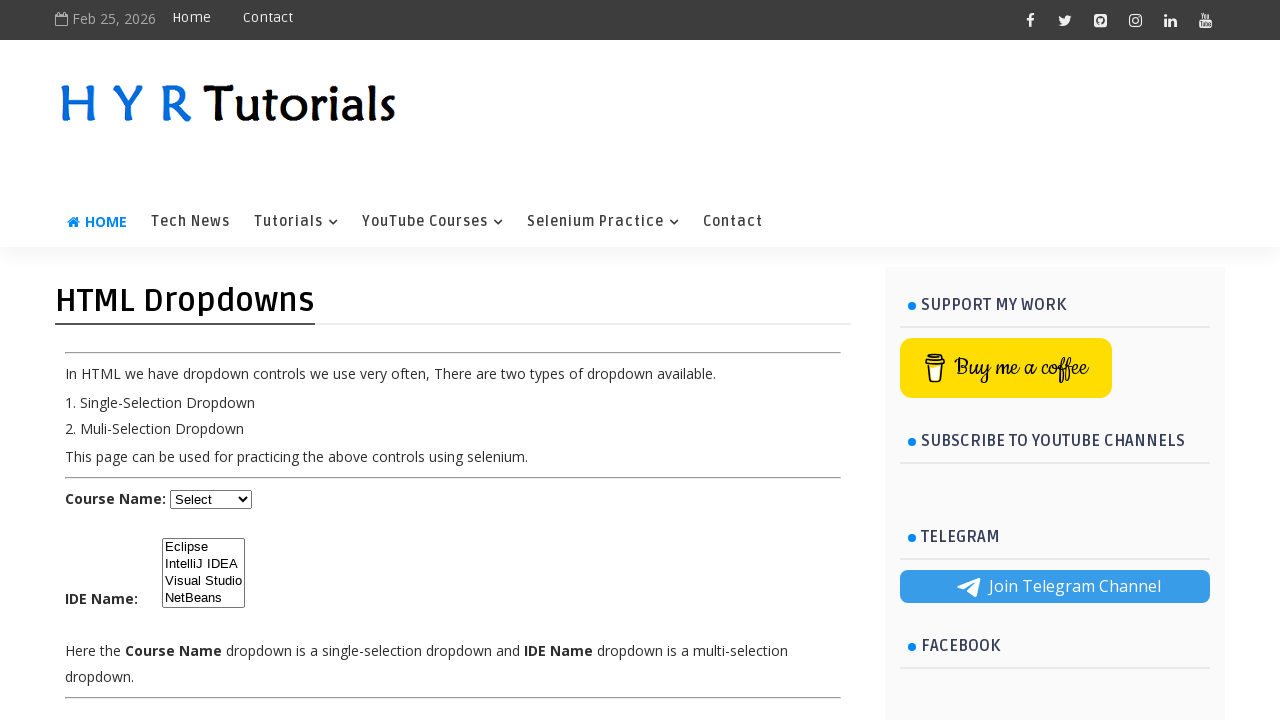